Tests radio button selection functionality by clicking on different radio buttons using various selectors

Starting URL: https://formy-project.herokuapp.com/radiobutton

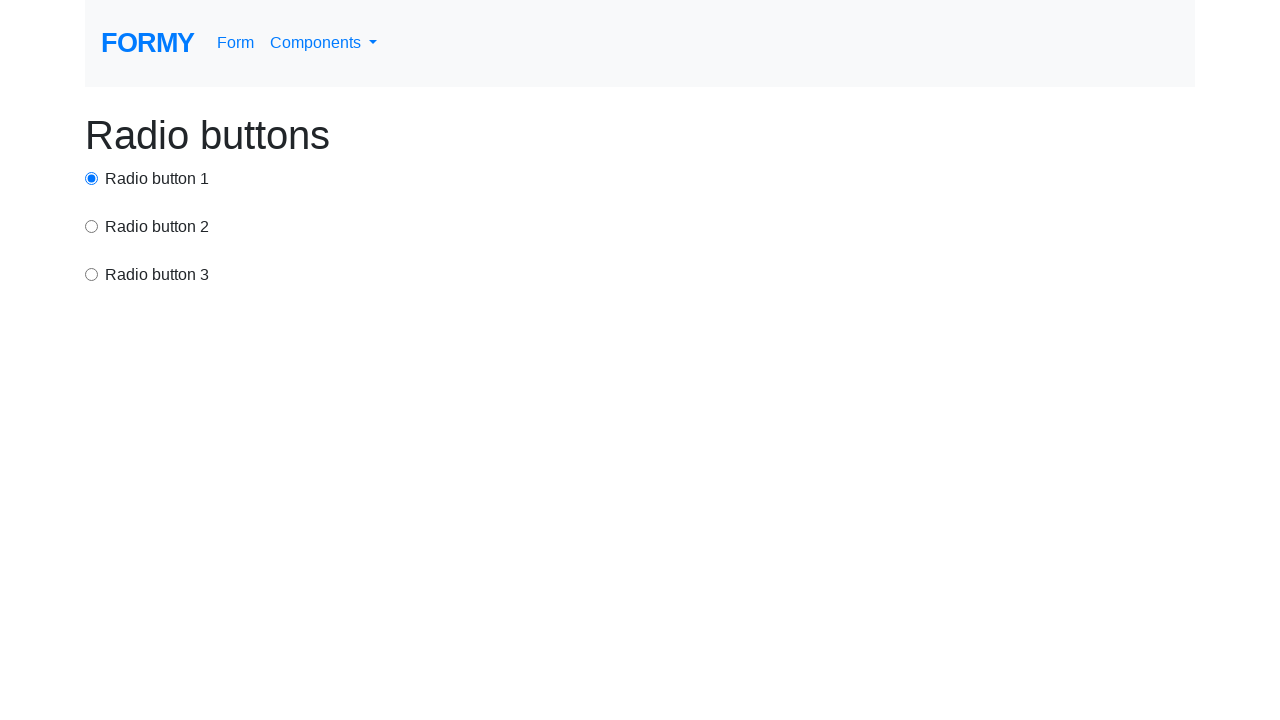

Clicked first radio button using id selector at (92, 178) on #radio-button-1
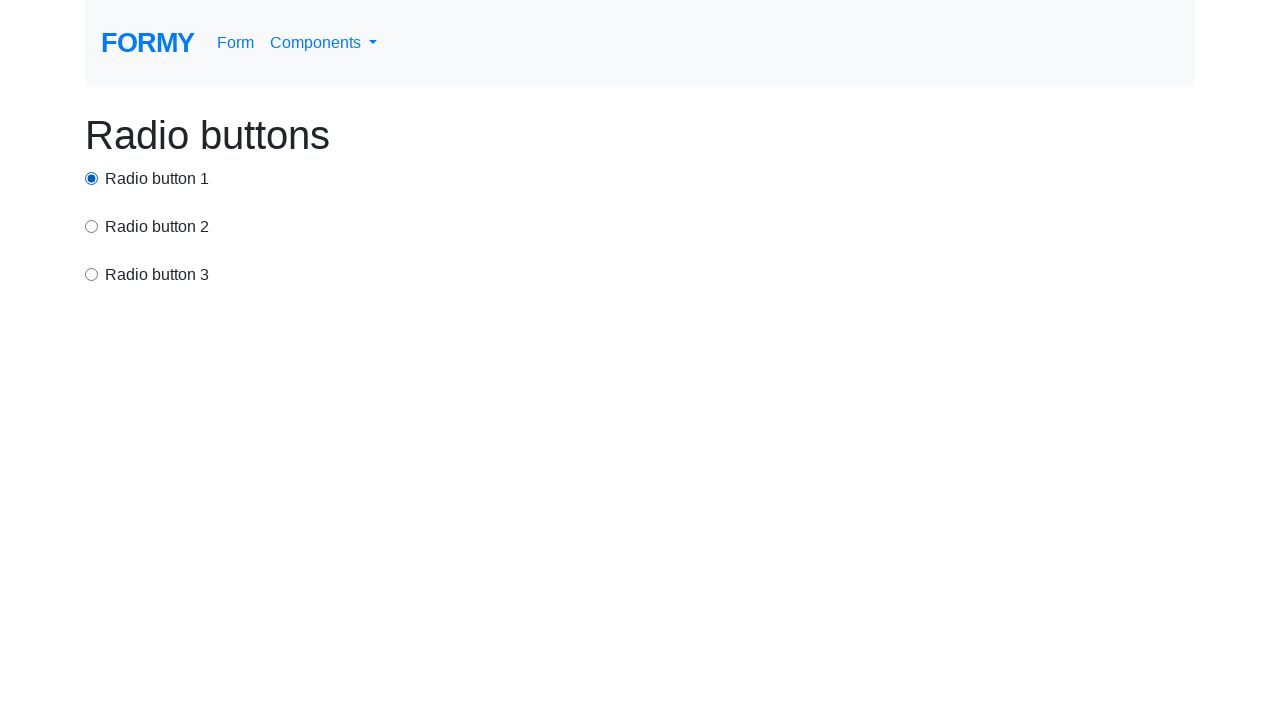

Clicked second radio button using CSS selector at (92, 226) on input[value='option2']
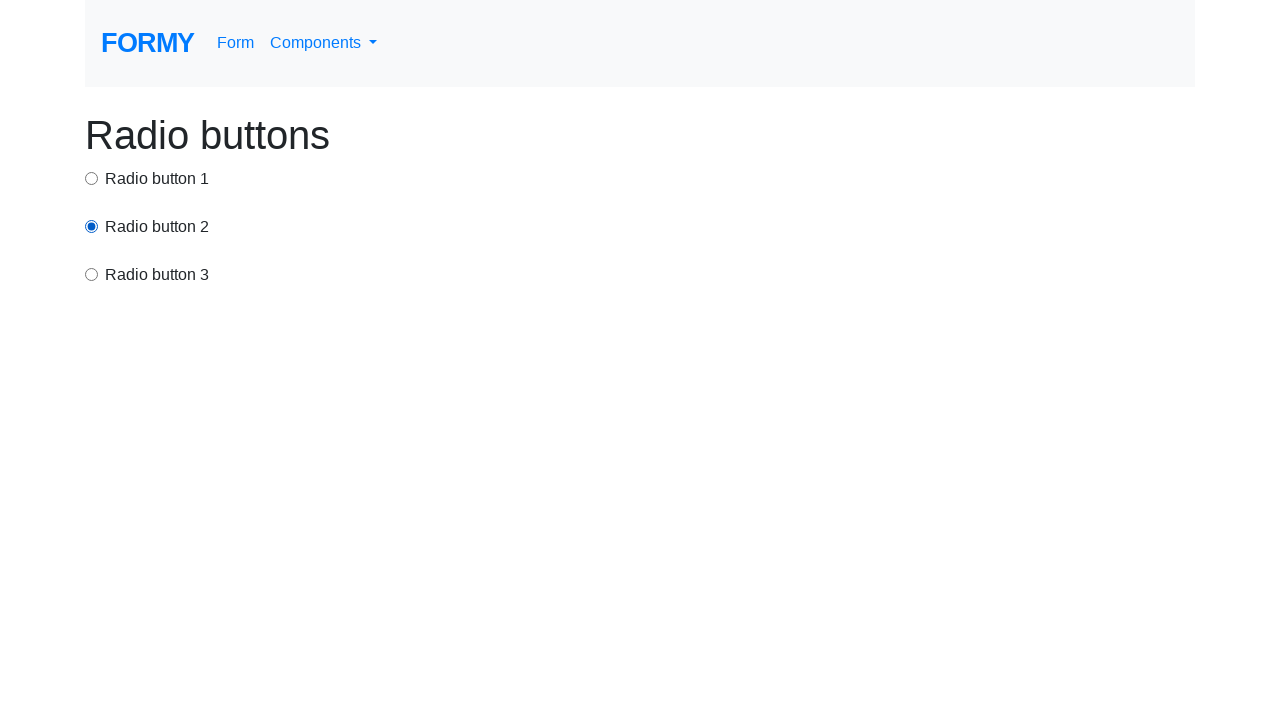

Clicked third radio button using xpath selector at (92, 274) on xpath=/html/body/div/div[3]/input
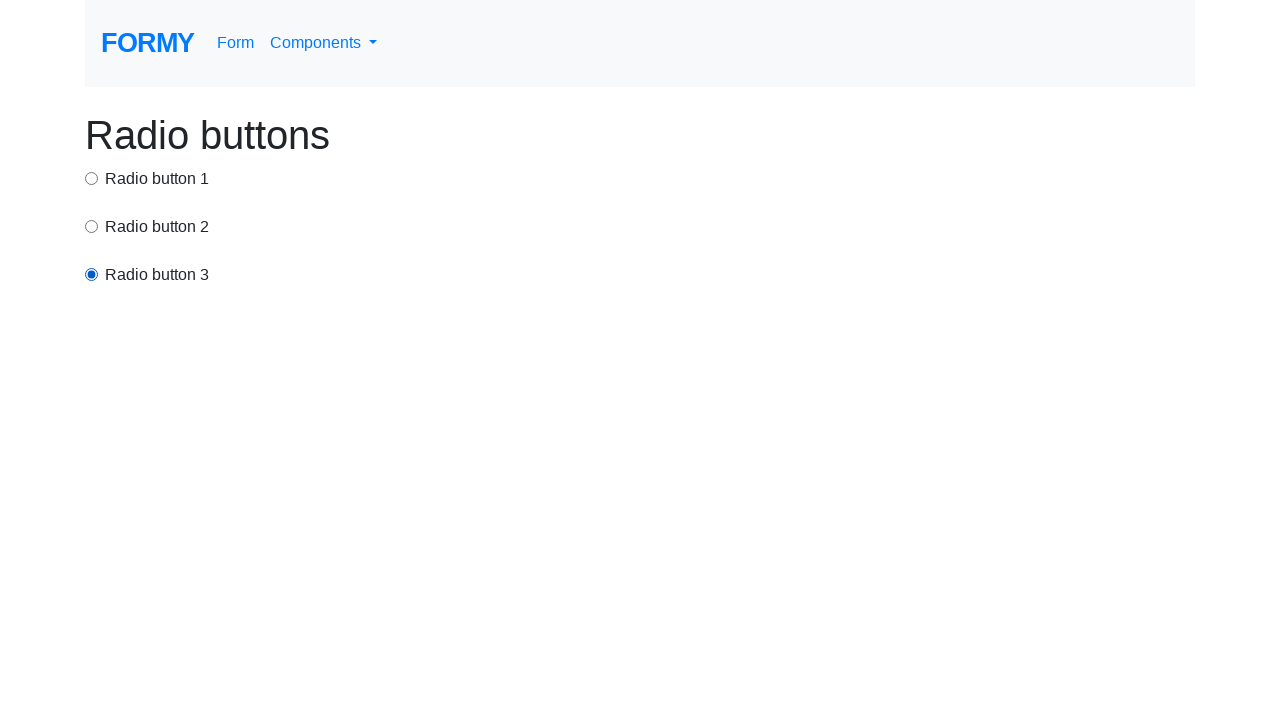

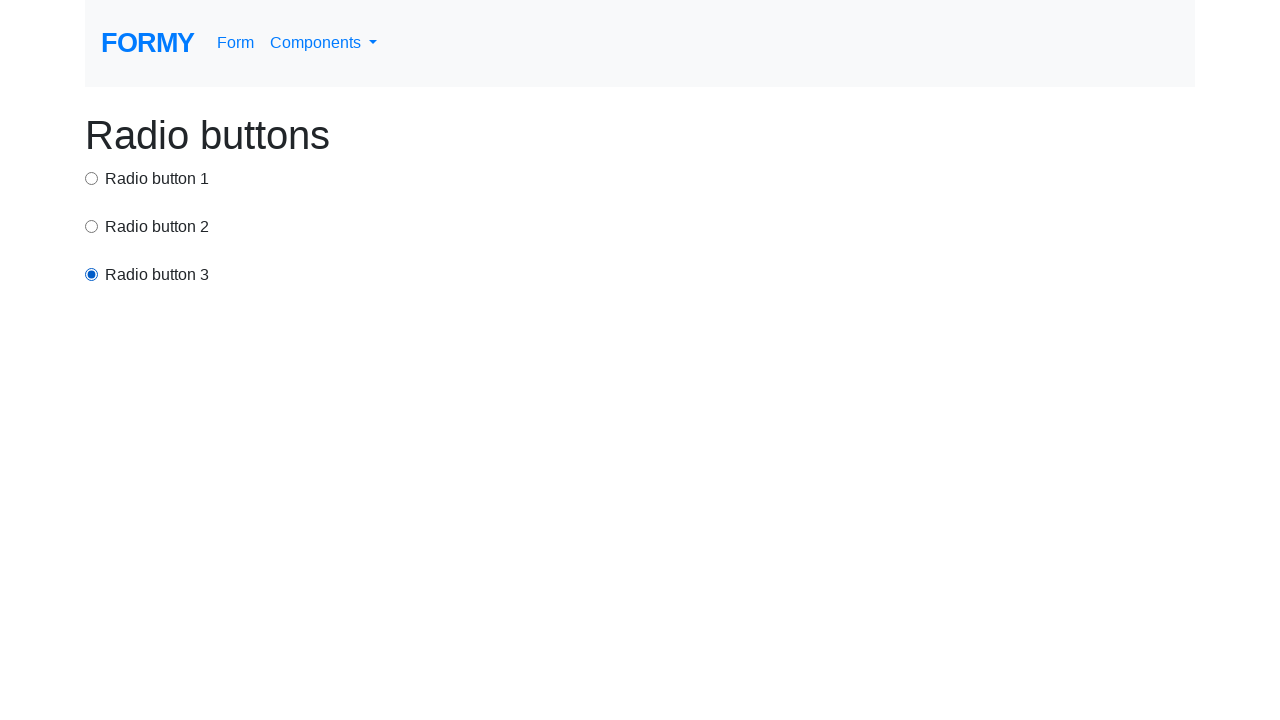